Tests that new todo items are appended to the bottom of the list by creating 3 items and verifying the count

Starting URL: https://demo.playwright.dev/todomvc

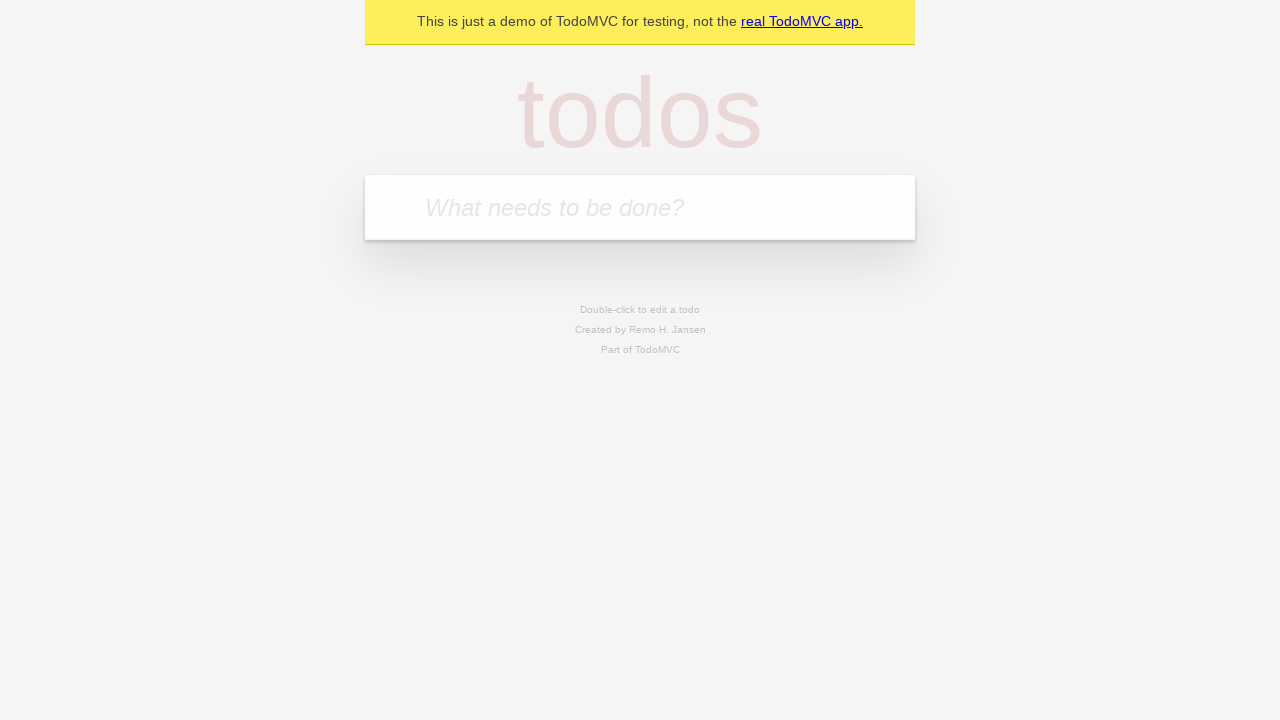

Filled todo input with 'buy some cheese' on internal:attr=[placeholder="What needs to be done?"i]
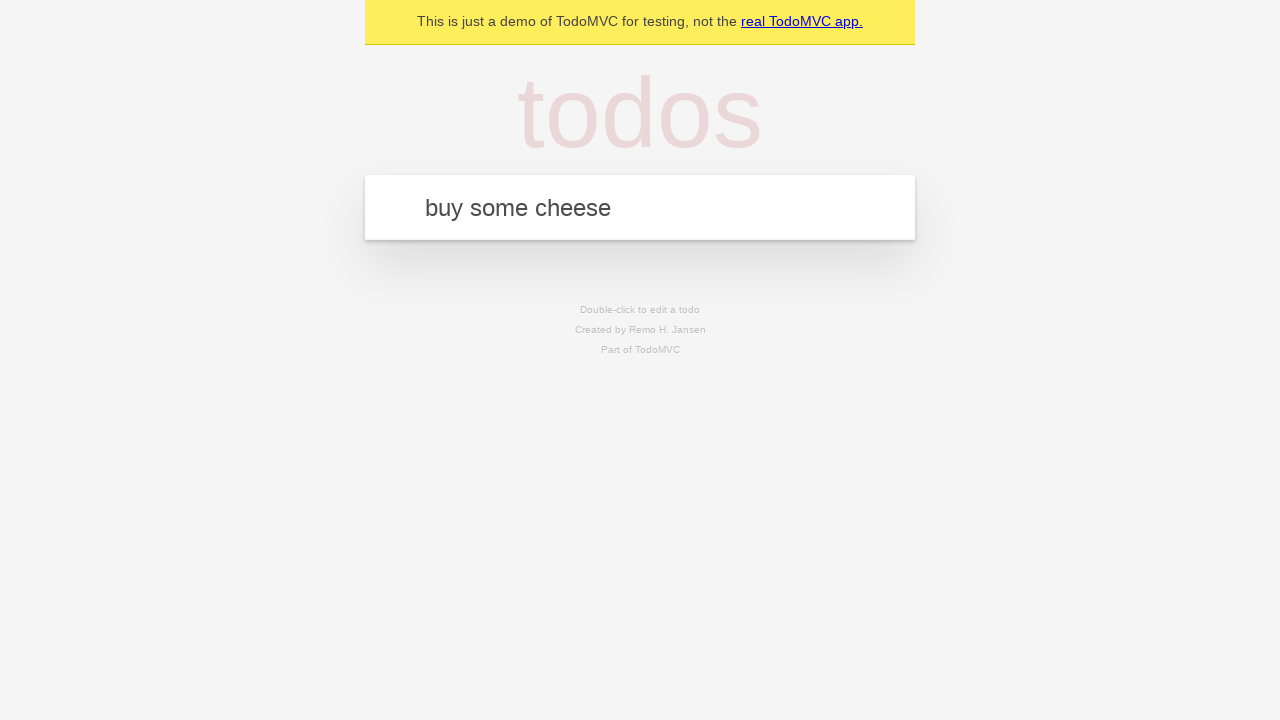

Pressed Enter to create first todo item on internal:attr=[placeholder="What needs to be done?"i]
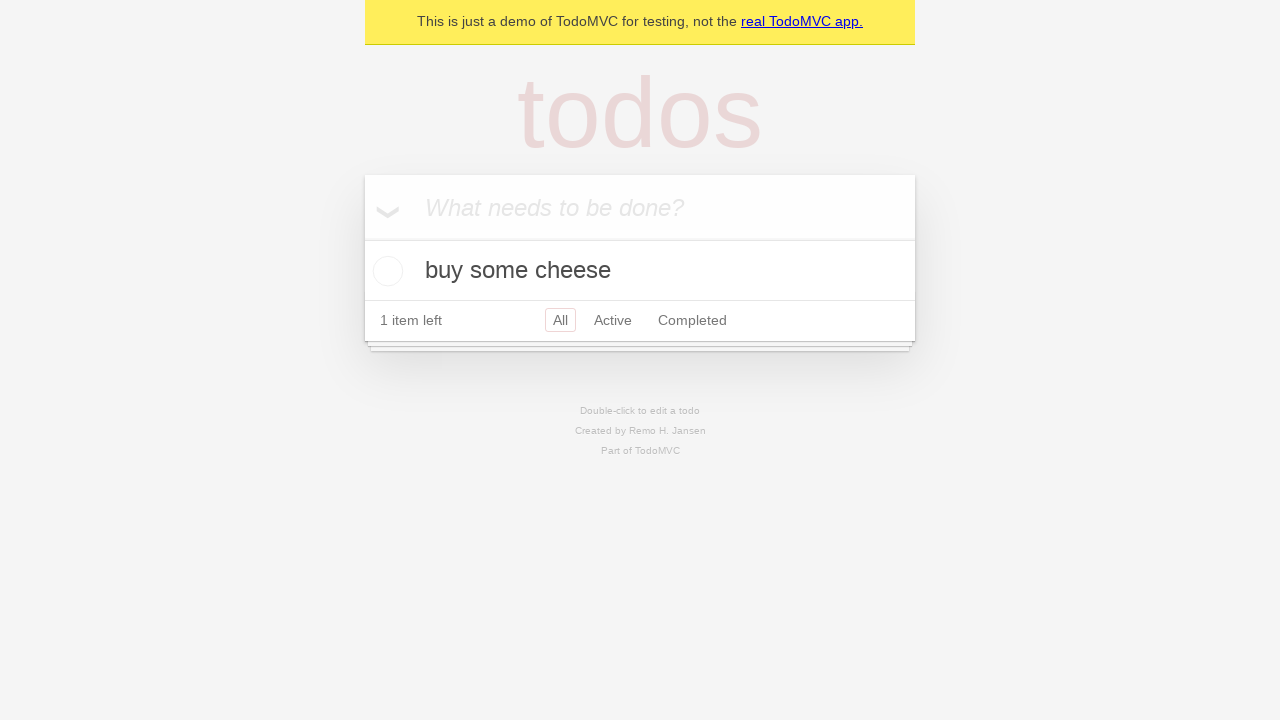

Filled todo input with 'feed the cat' on internal:attr=[placeholder="What needs to be done?"i]
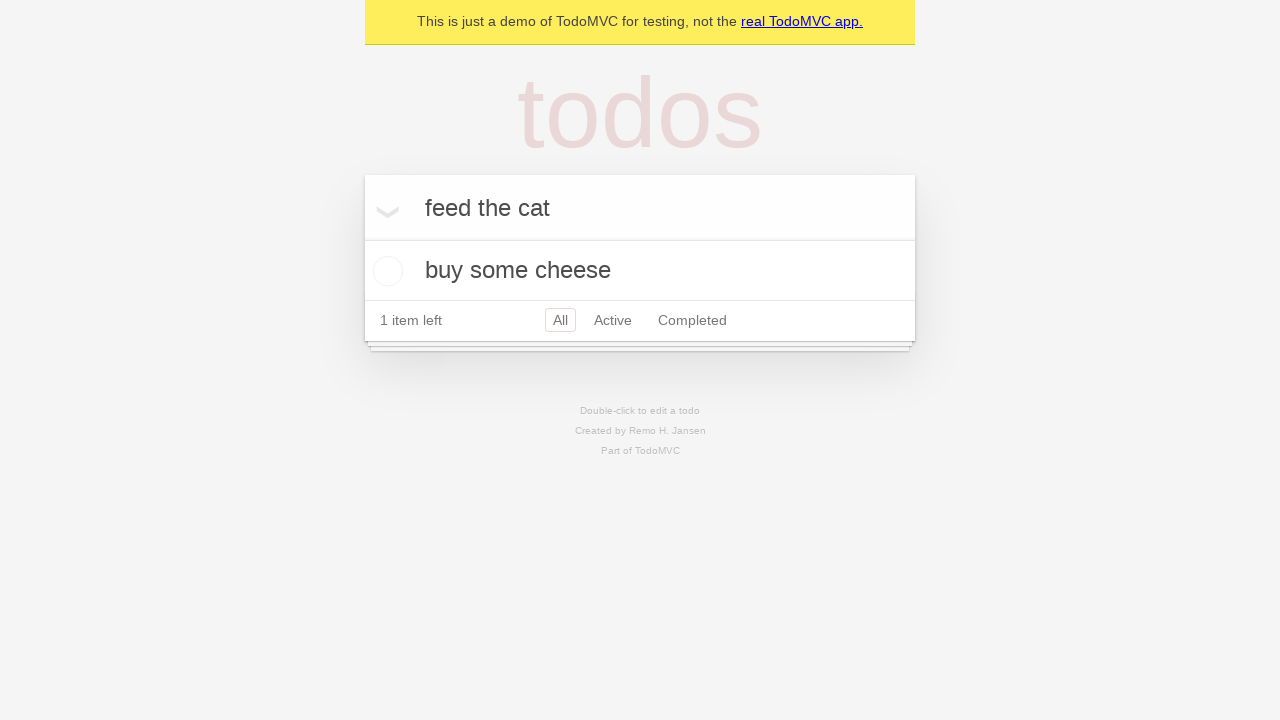

Pressed Enter to create second todo item on internal:attr=[placeholder="What needs to be done?"i]
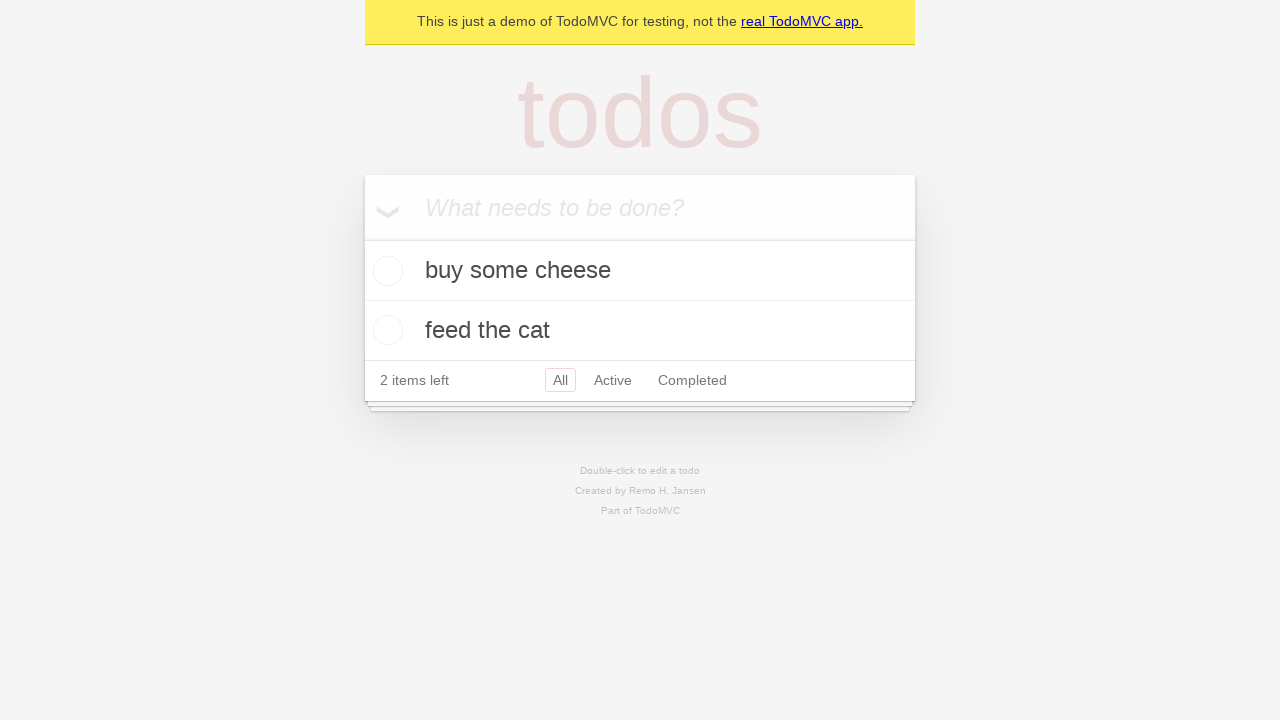

Filled todo input with 'book a doctors appointment' on internal:attr=[placeholder="What needs to be done?"i]
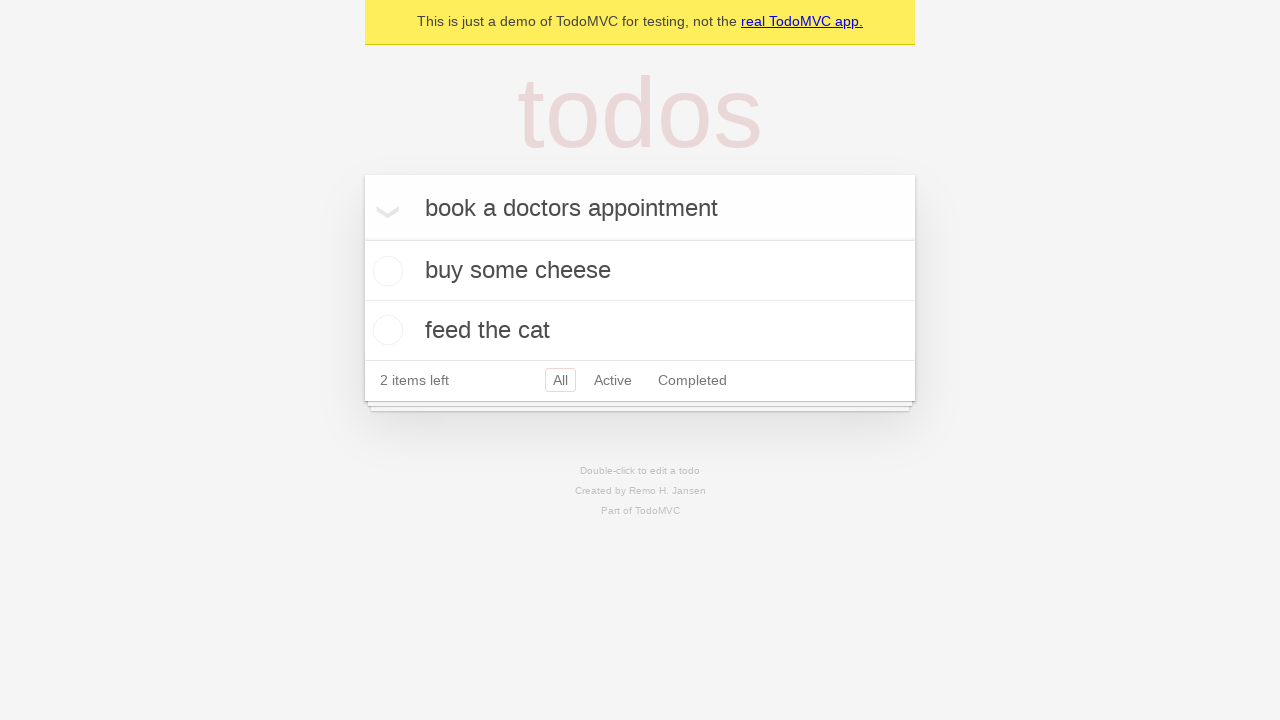

Pressed Enter to create third todo item on internal:attr=[placeholder="What needs to be done?"i]
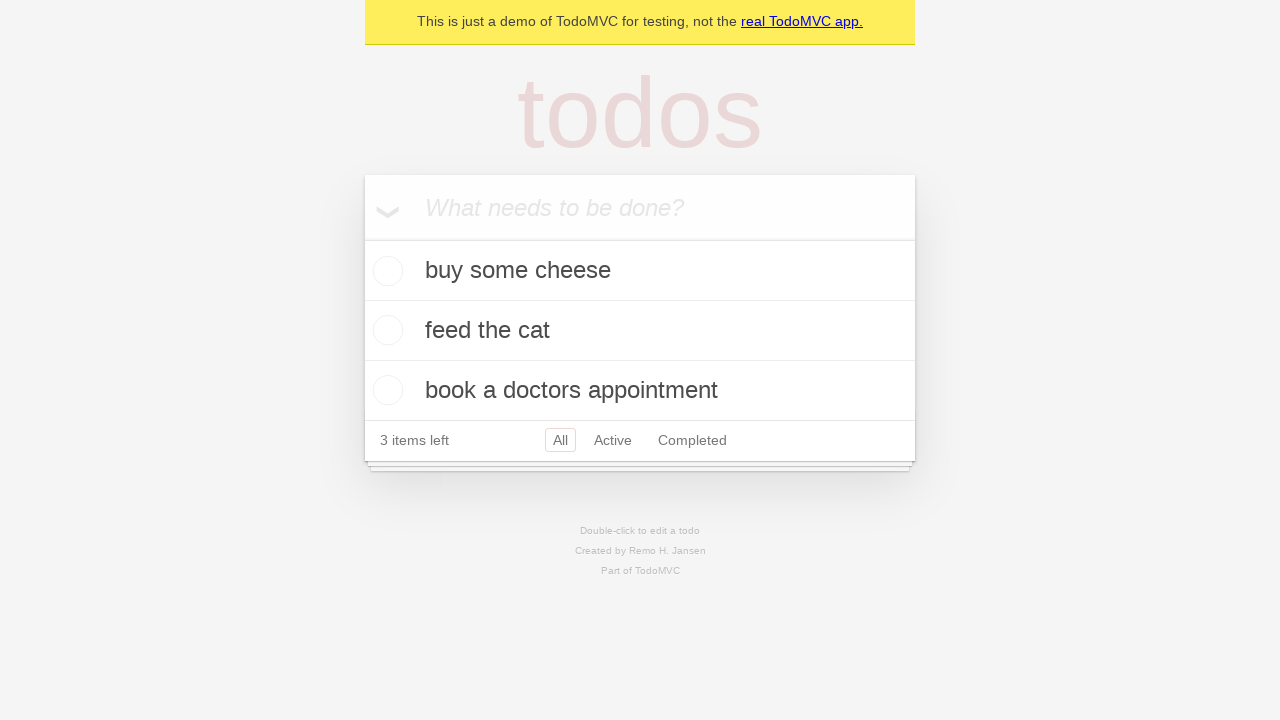

Waited for all 3 todo items to be visible in the list
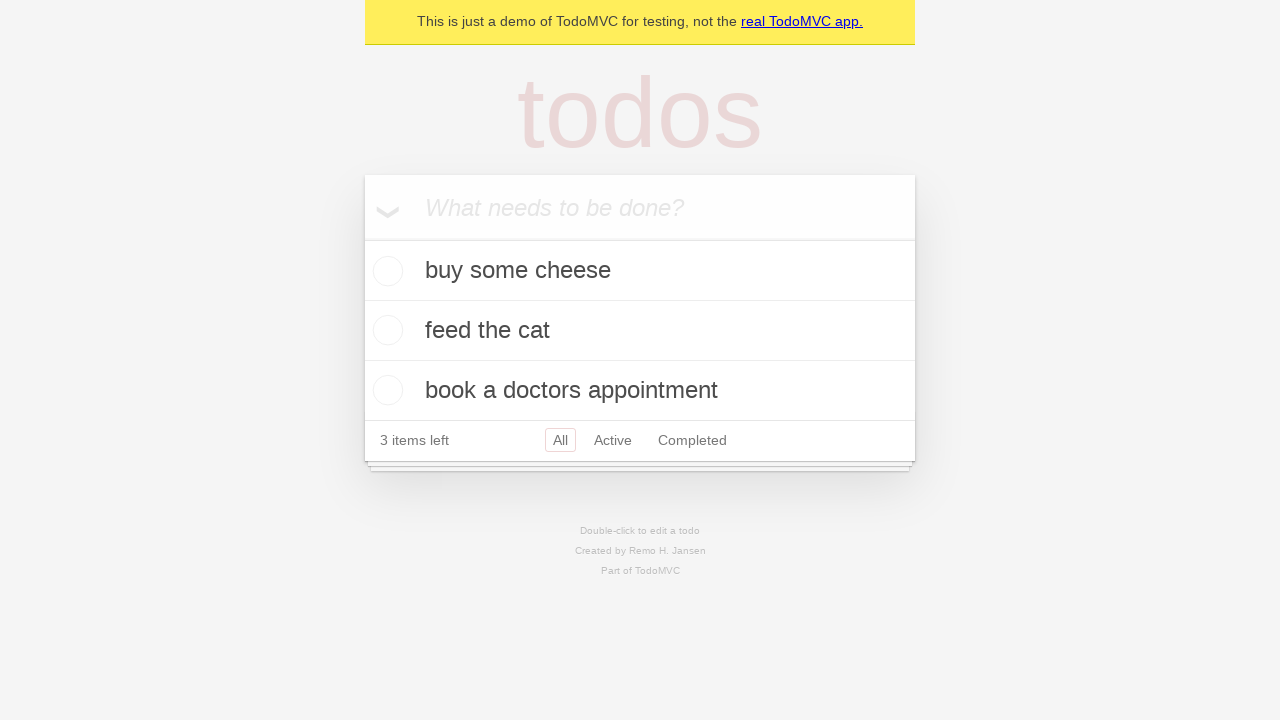

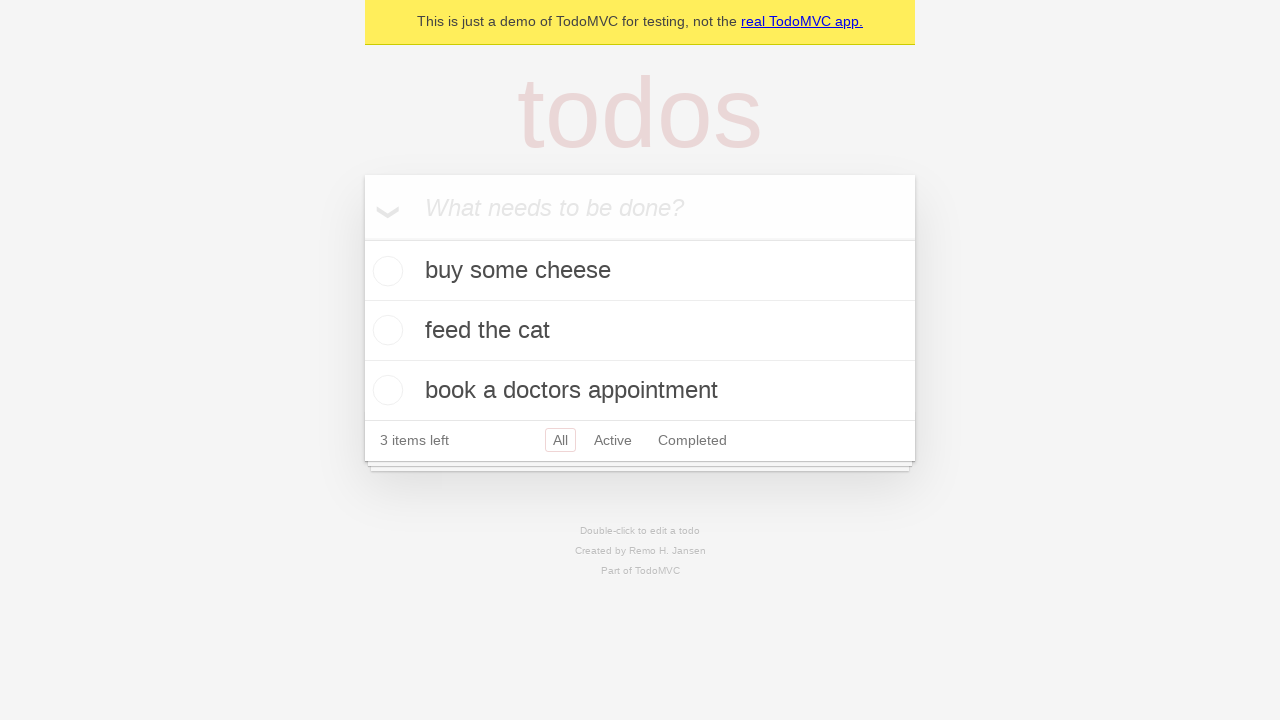